Navigates to the meejah.ca projects page and waits briefly to verify the page loads

Starting URL: https://meejah.ca/projects

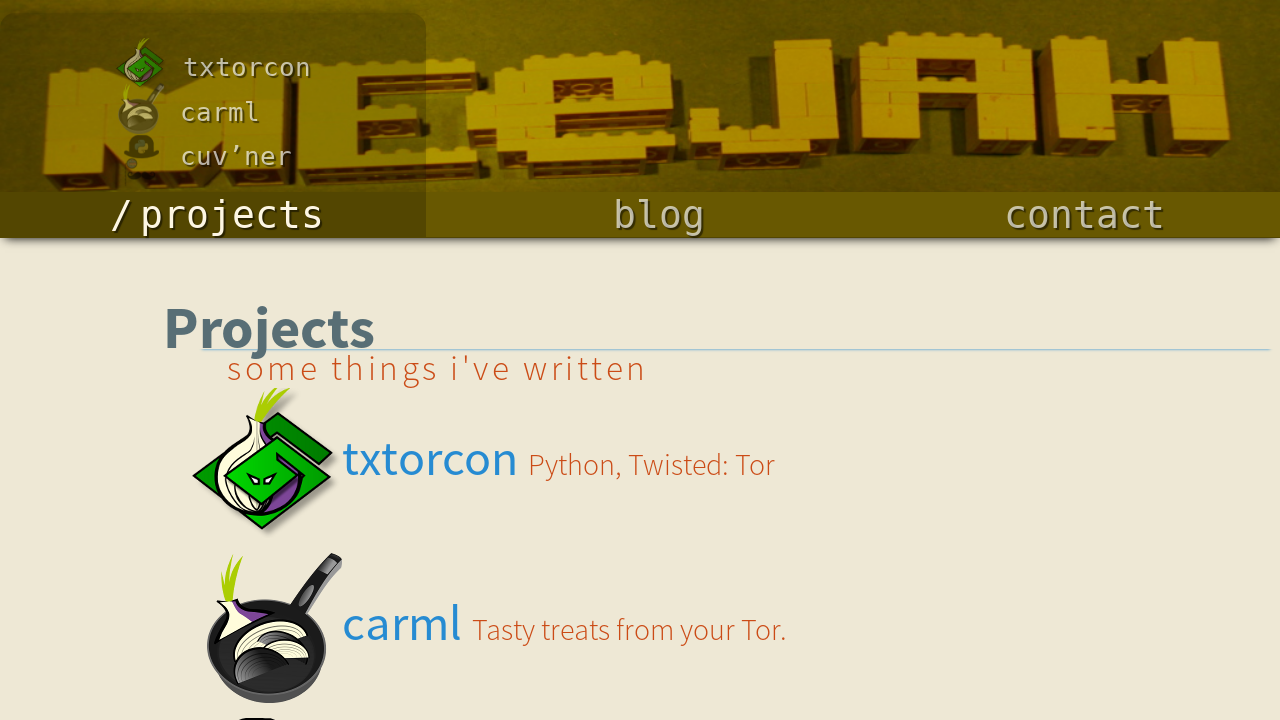

Navigated to https://meejah.ca/projects
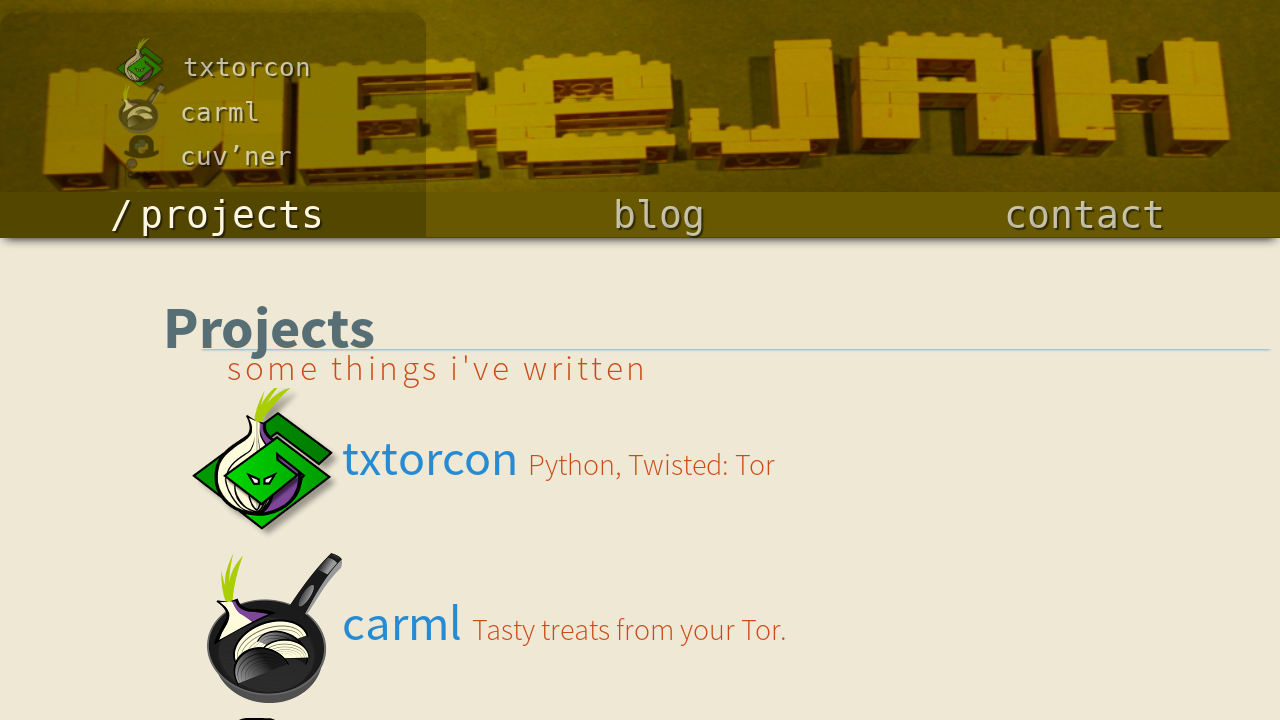

Page DOM content fully loaded
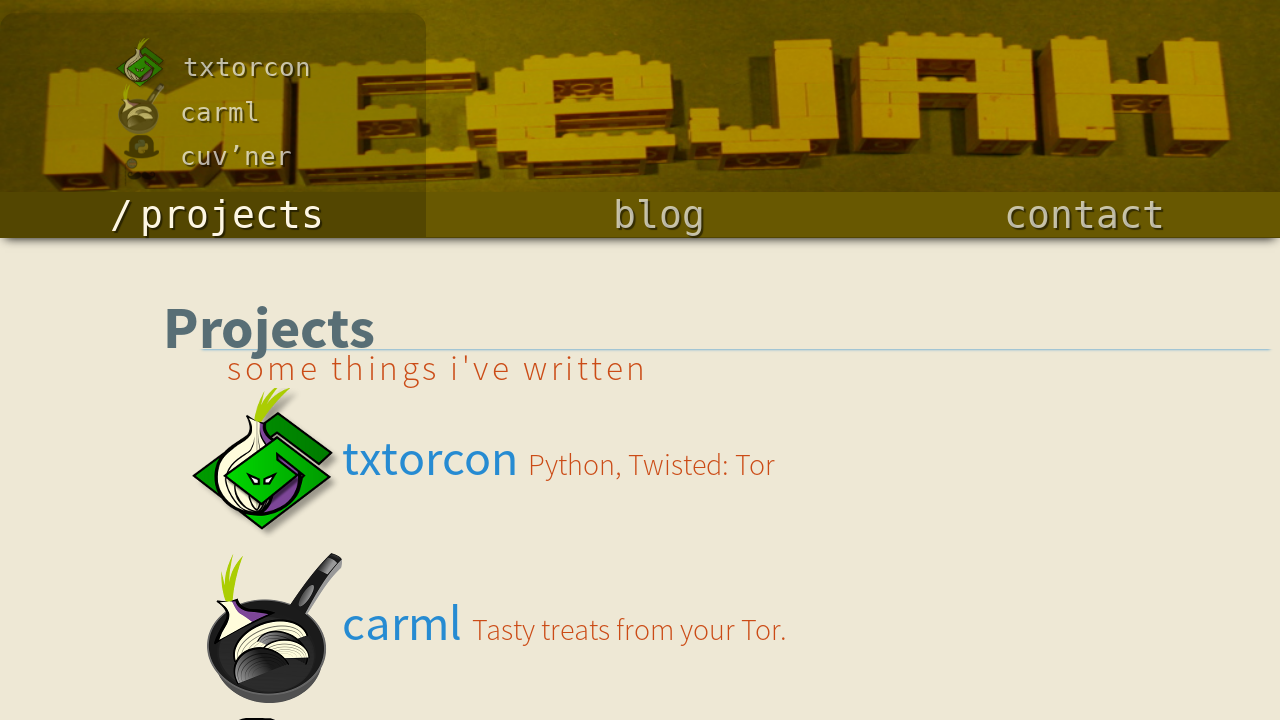

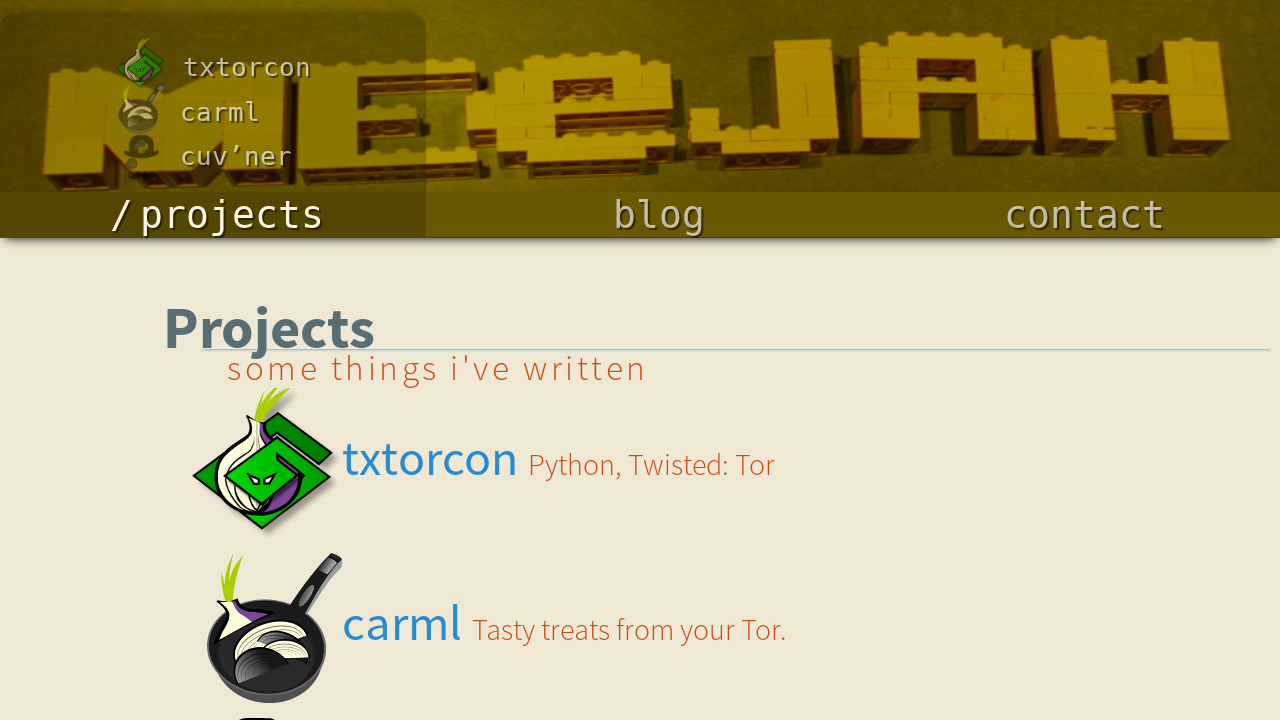